Tests keyboard input functionality by clicking on a name field, entering text, and clicking a button on a form testing page

Starting URL: https://formy-project.herokuapp.com/keypress

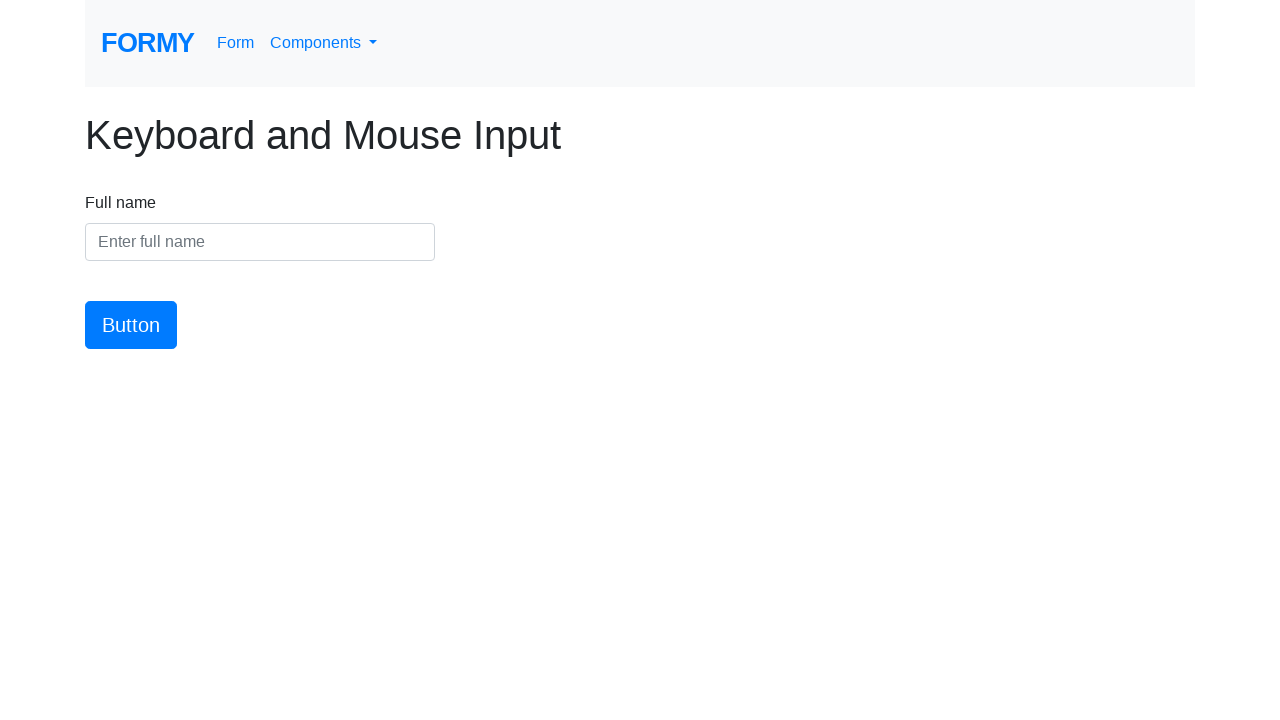

Clicked on the name input field at (260, 242) on #name
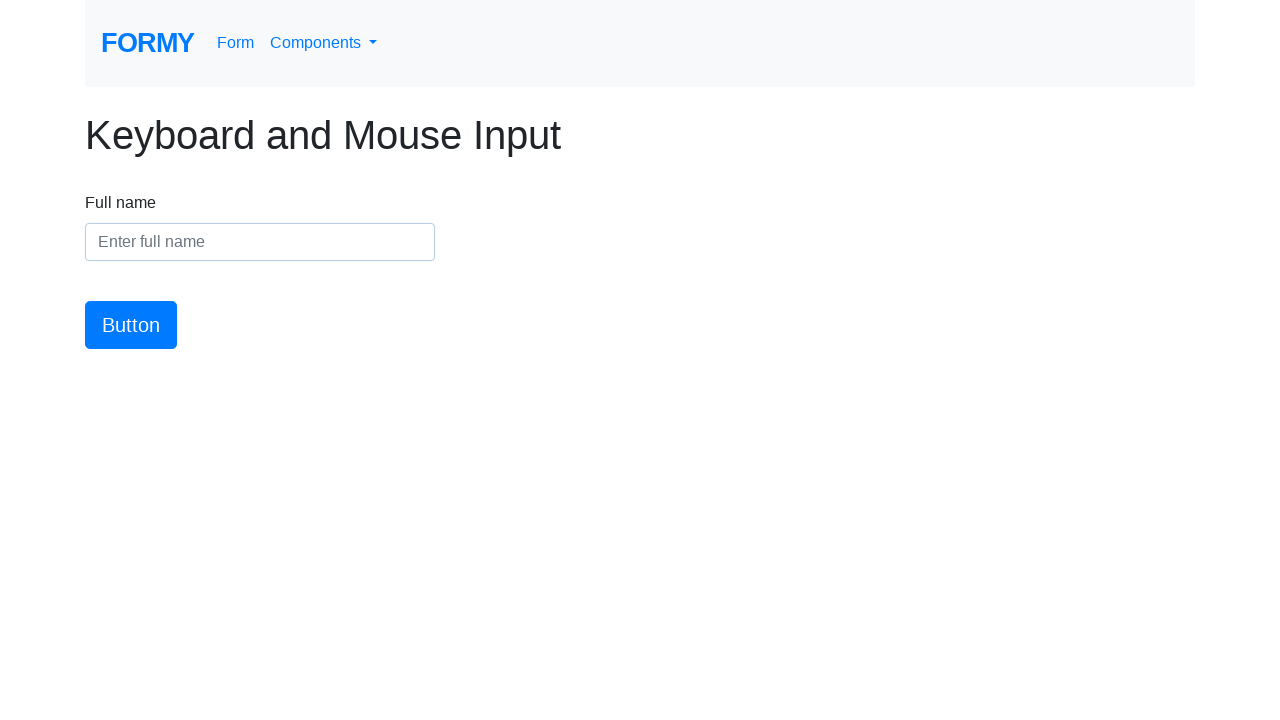

Entered 'priya' into the name field on #name
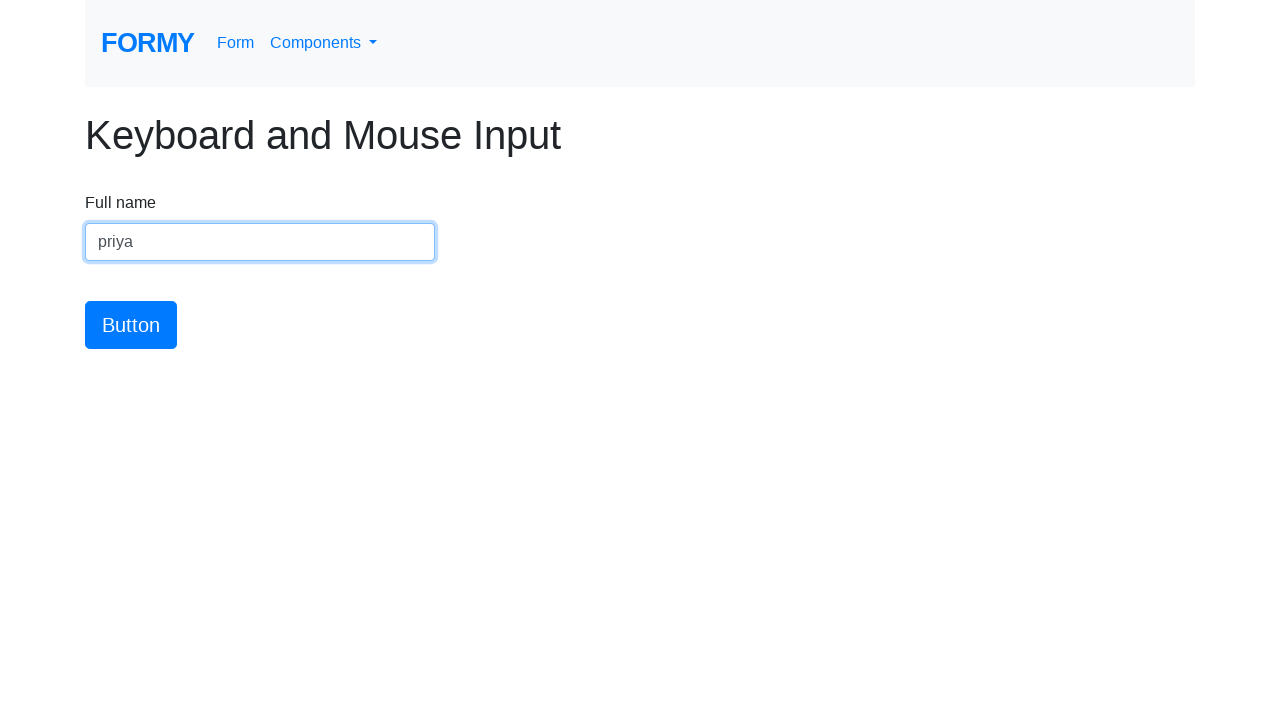

Clicked the submit button at (131, 325) on #button
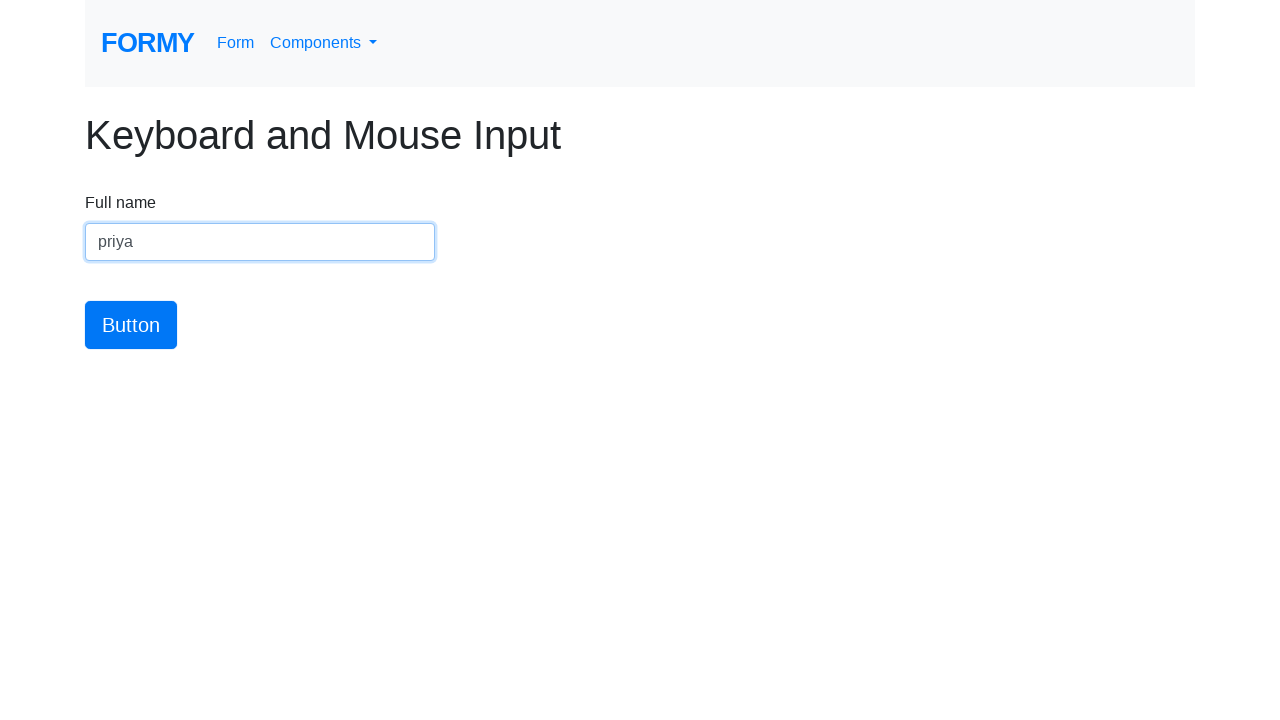

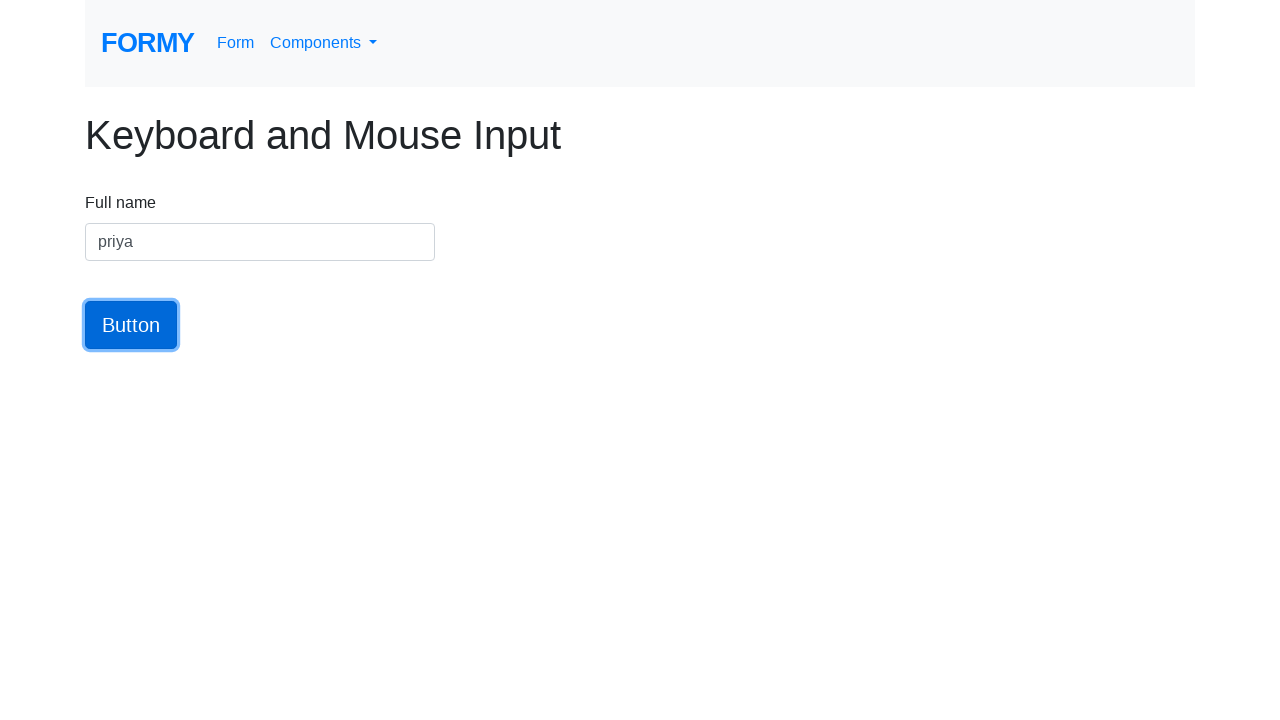